Navigates to the Automation Exercise website and clicks on a navigation menu item (likely the 7th item in the header navigation)

Starting URL: https://automationexercise.com/

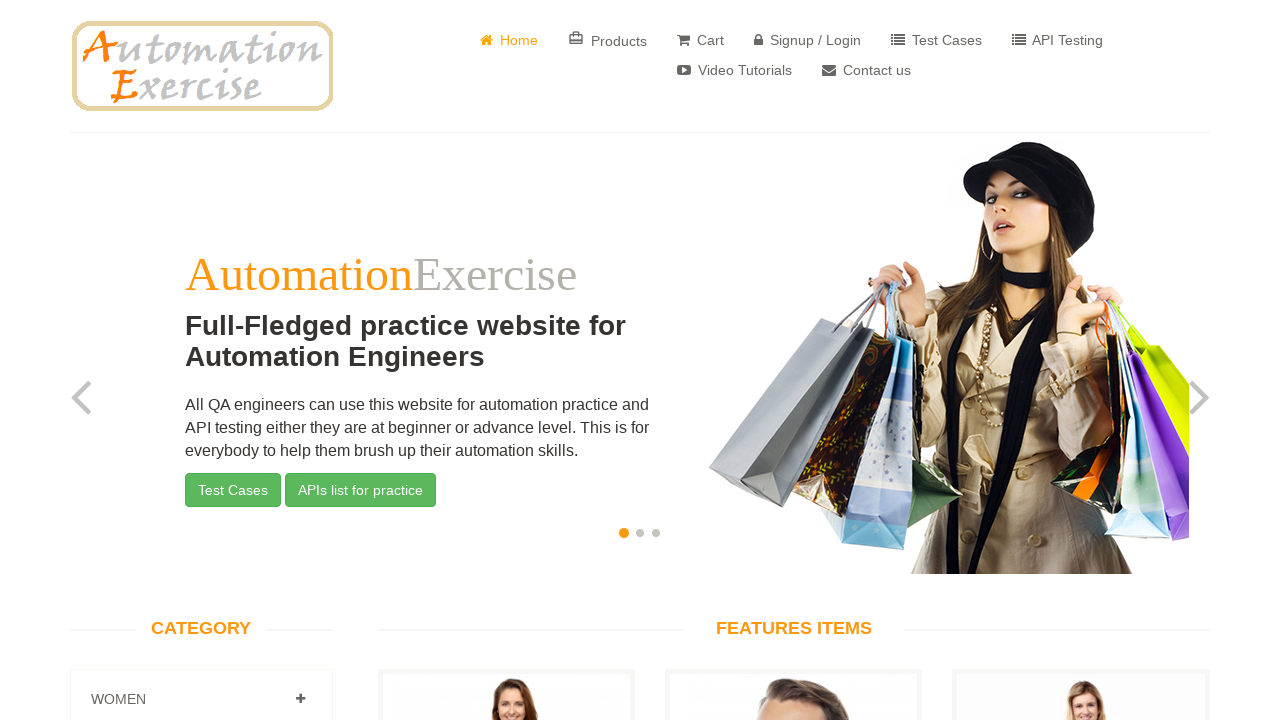

Clicked on the 7th navigation menu item in the header at (734, 70) on xpath=//*[@id="header"]/div/div/div/div[2]/div/ul/li[7]/a
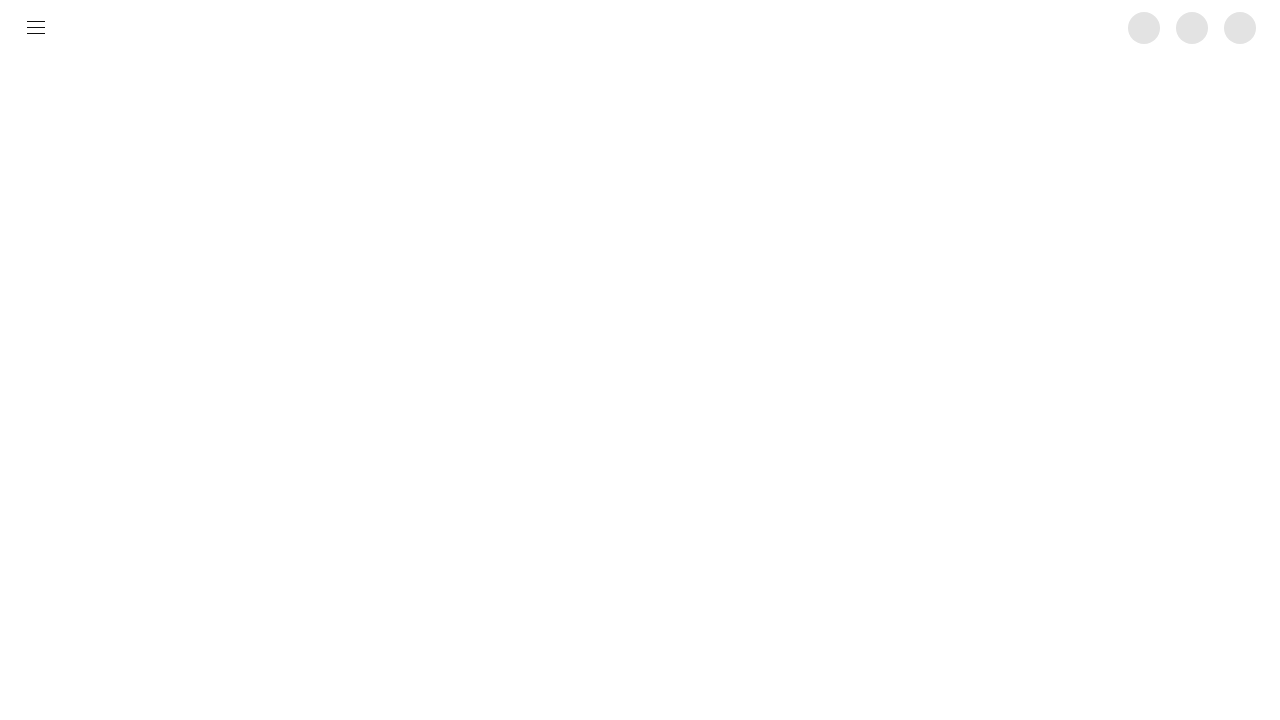

Page loaded after navigation menu click
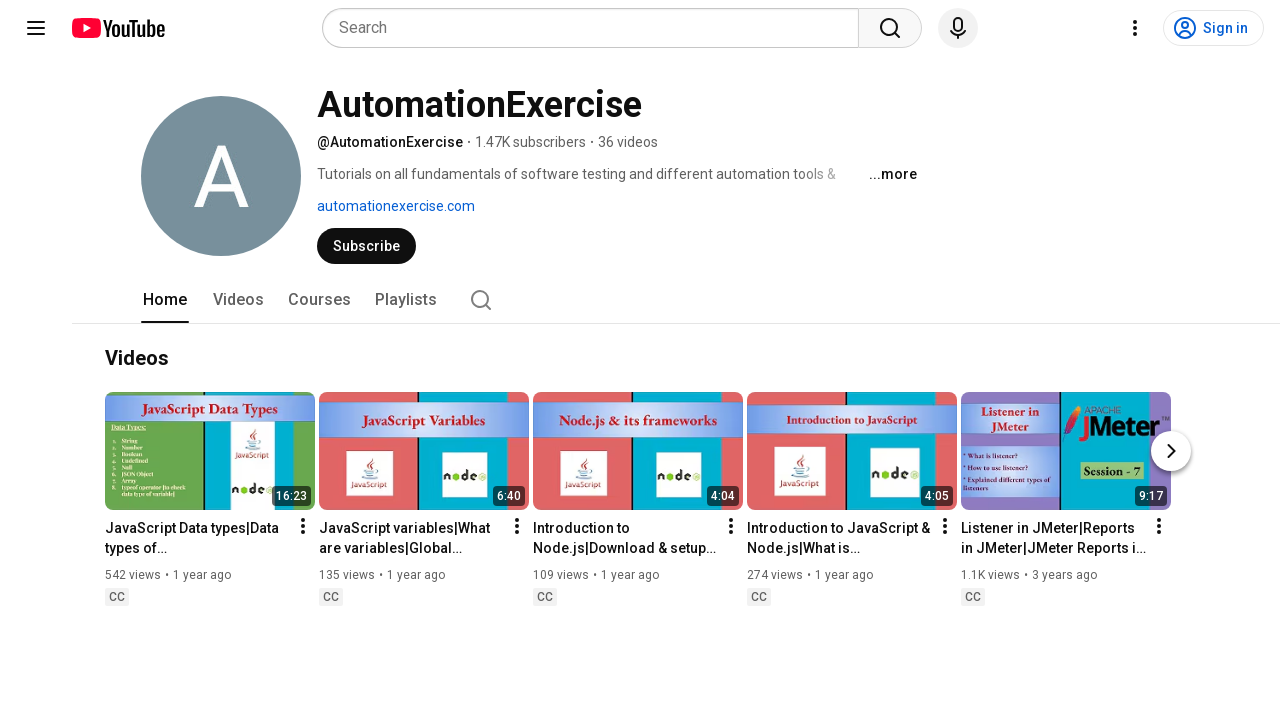

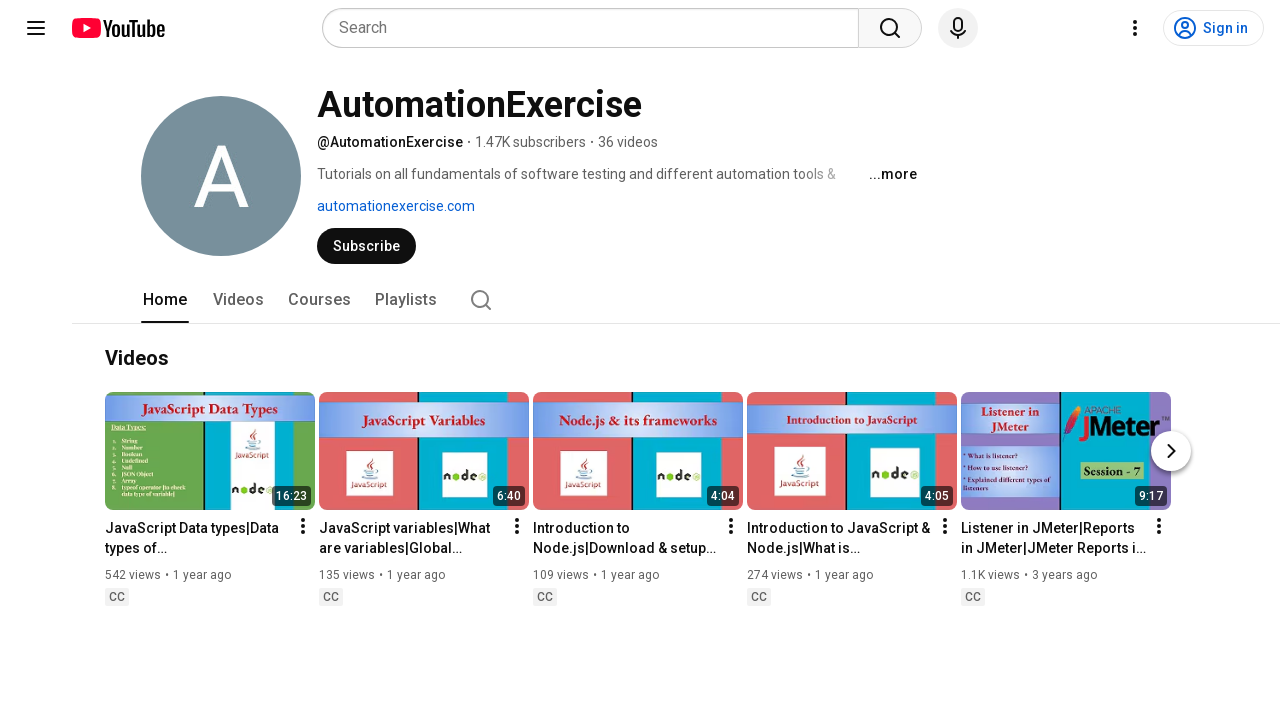